Clicks the "AddOns Featured" button in the navigation menu

Starting URL: https://ecommerce-playground.lambdatest.io/

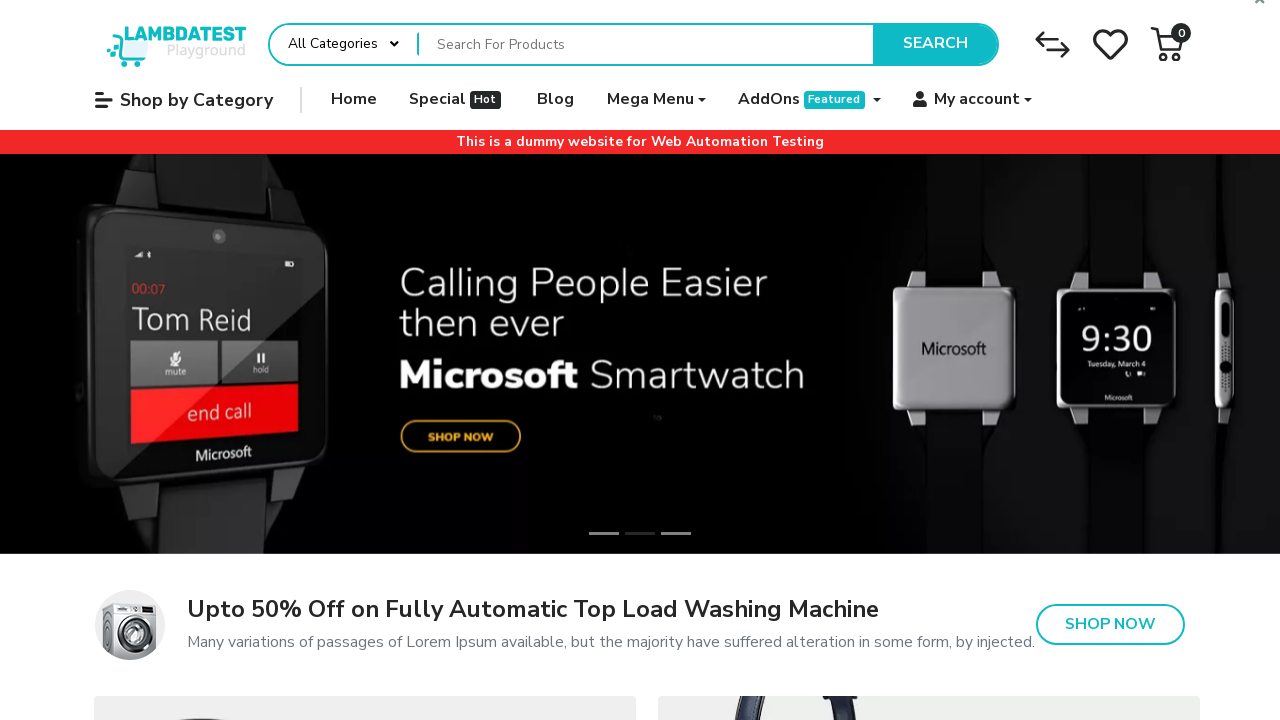

Clicked the 'AddOns Featured' button in the navigation menu at (809, 100) on internal:role=button[name="AddOns Featured"i]
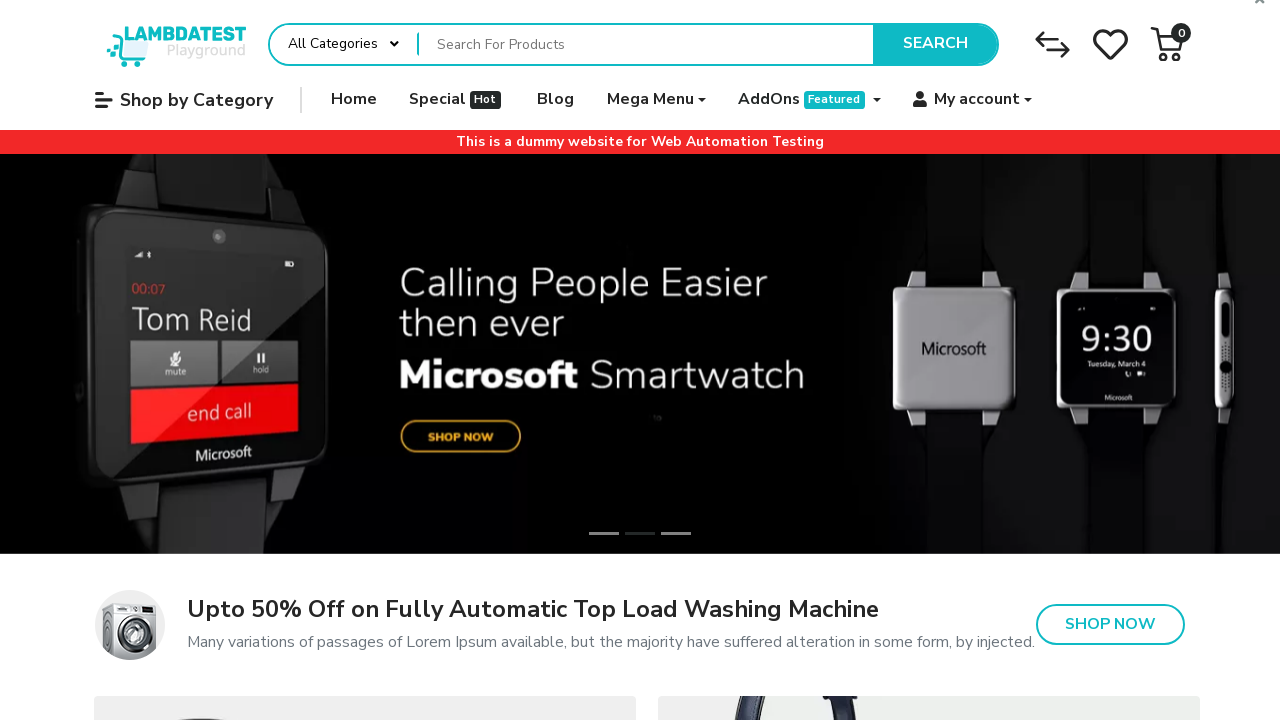

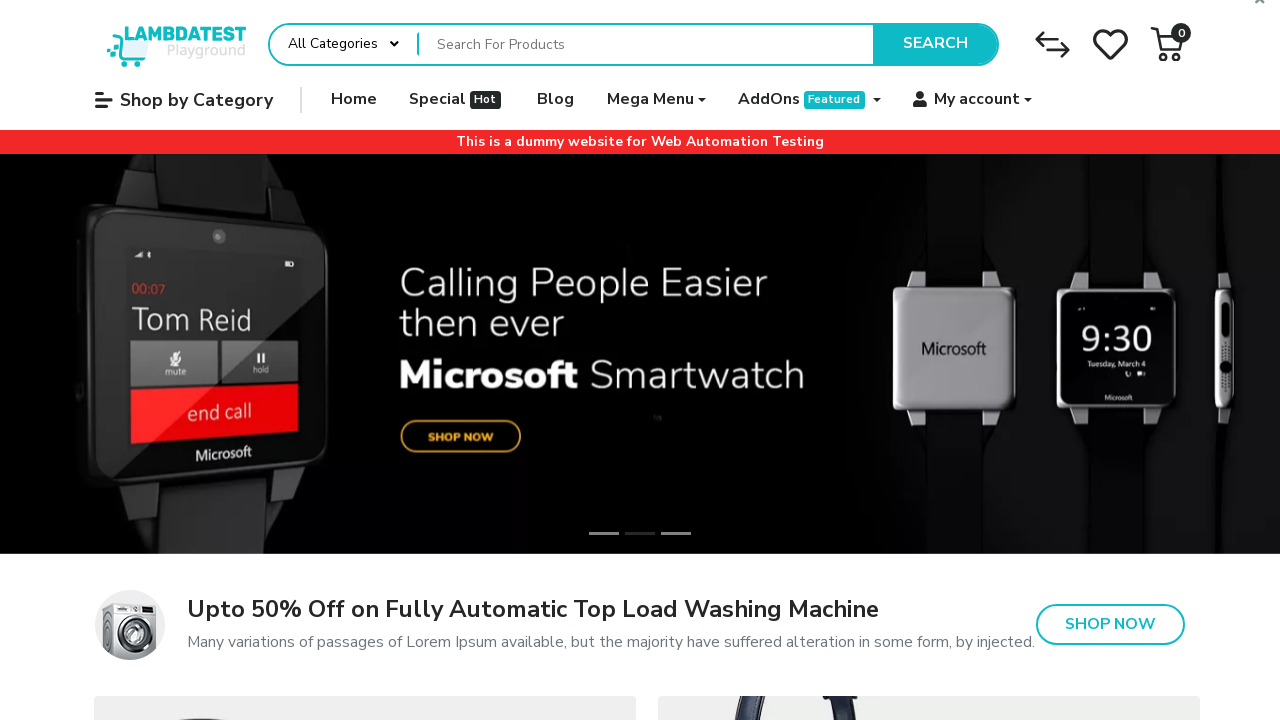